Tests dynamic controls on a page by removing a checkbox and enabling/disabling an input field through button clicks

Starting URL: http://the-internet.herokuapp.com/dynamic_controls

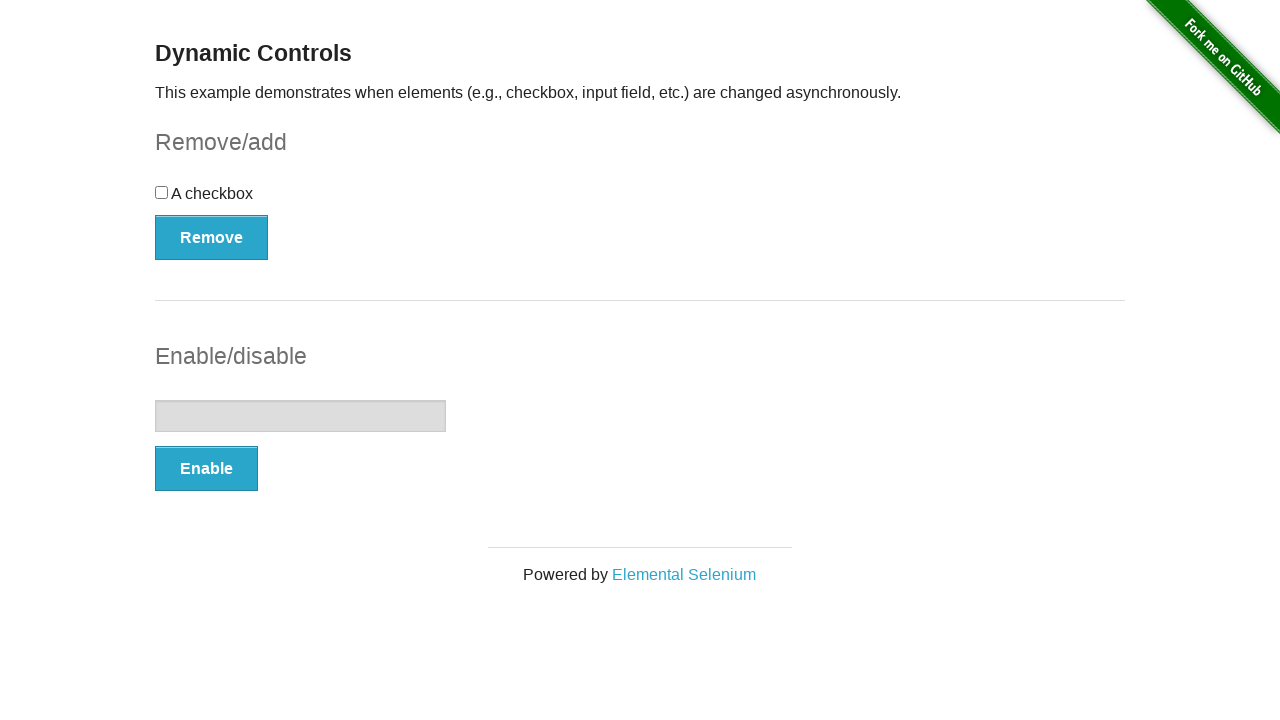

Clicked button to remove checkbox at (212, 237) on xpath=//*[@type='button']
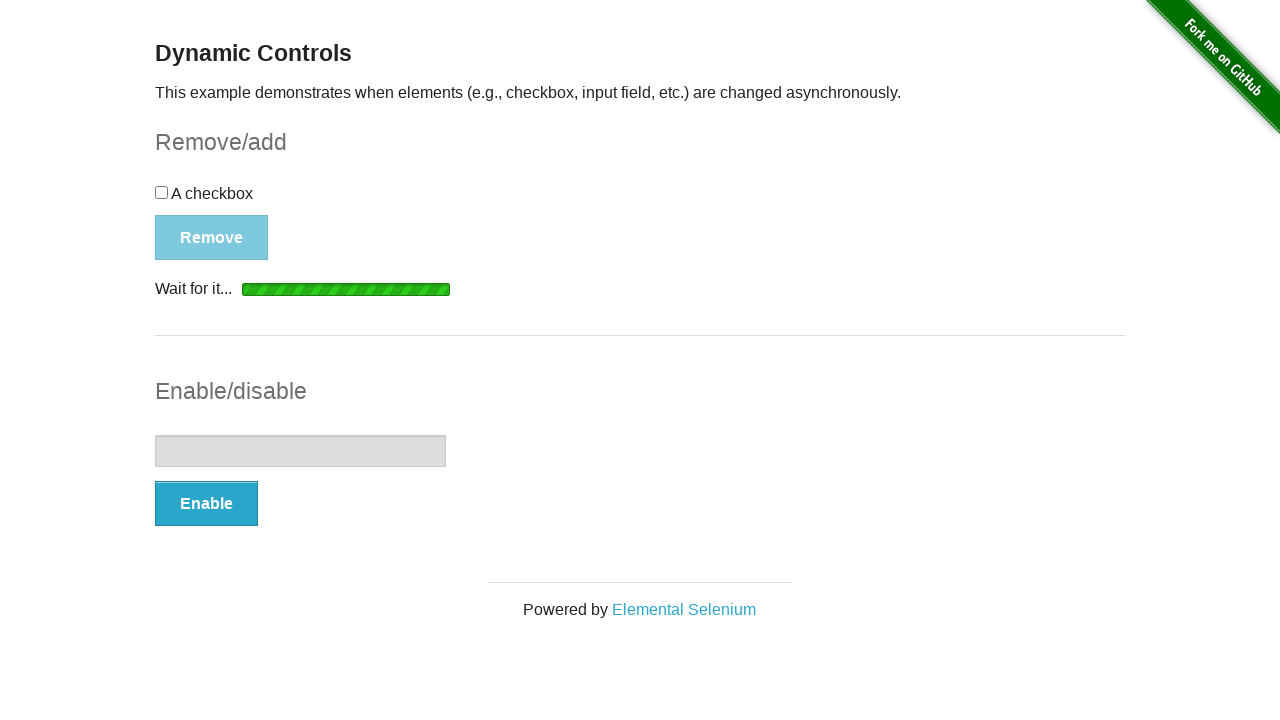

Removal message appeared on page
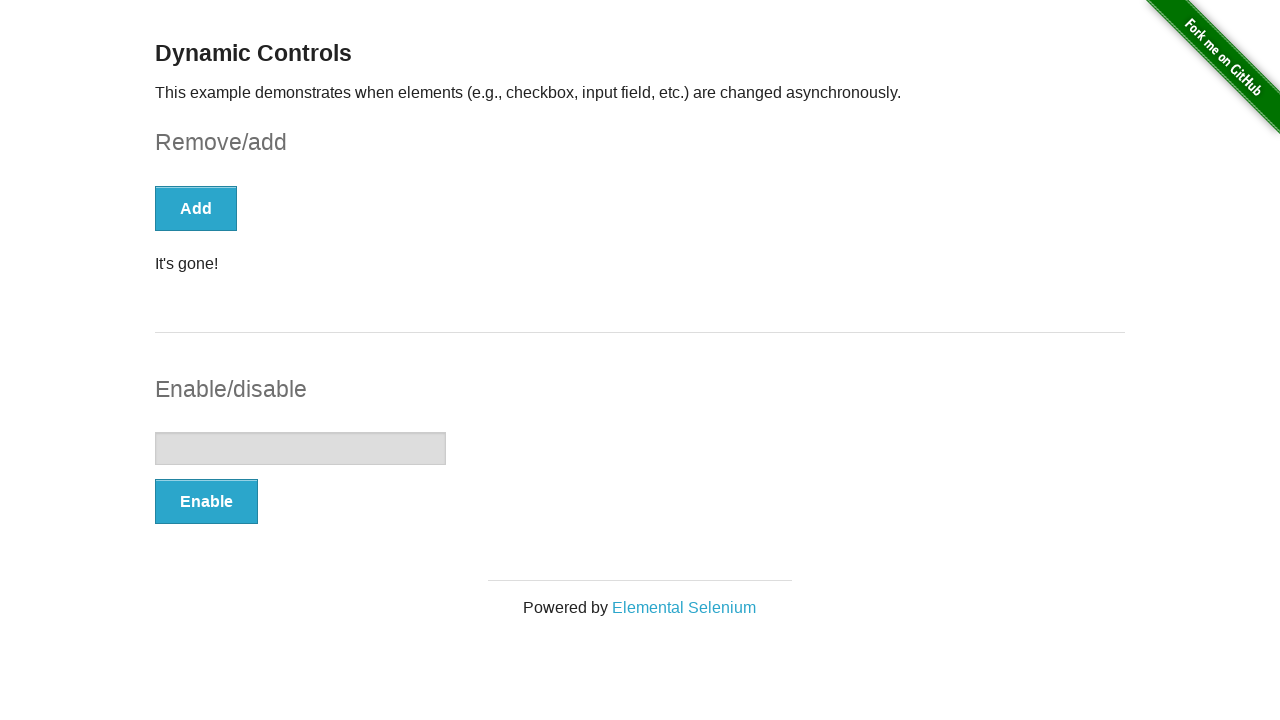

Verified checkbox was successfully removed
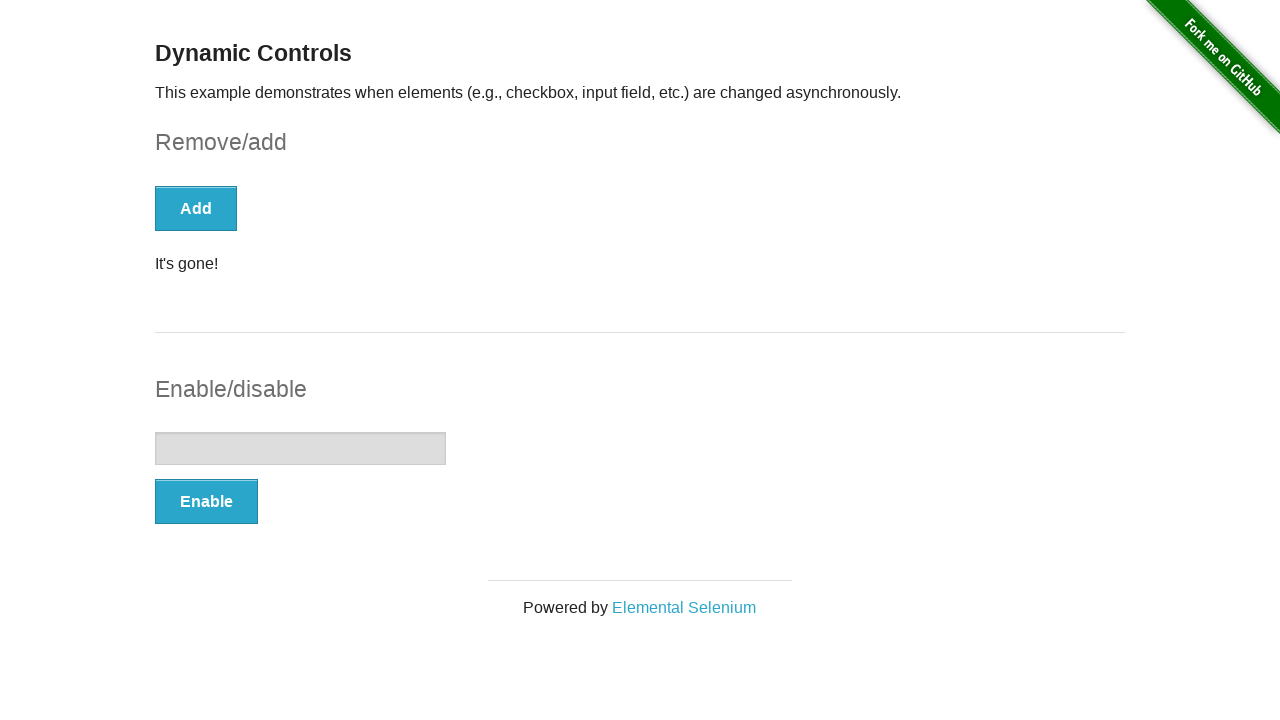

Clicked button to enable input field at (206, 501) on xpath=//button[@onclick='swapInput()']
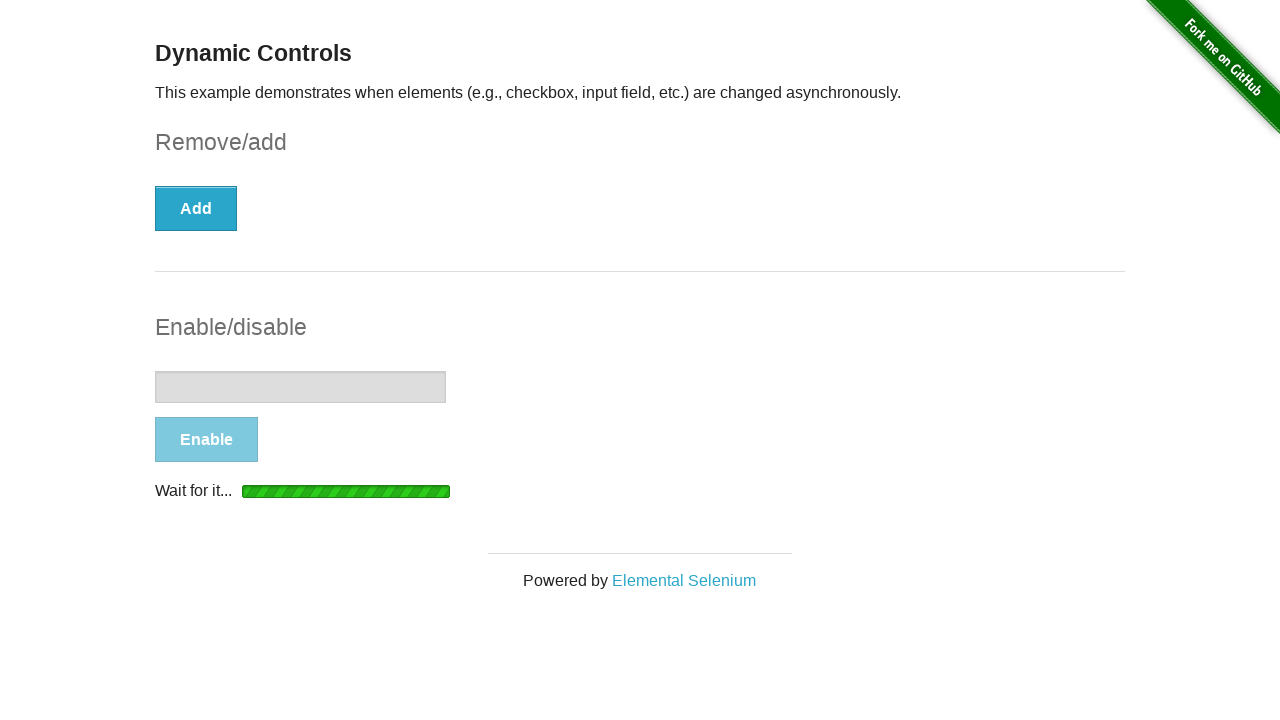

Enable message appeared on page
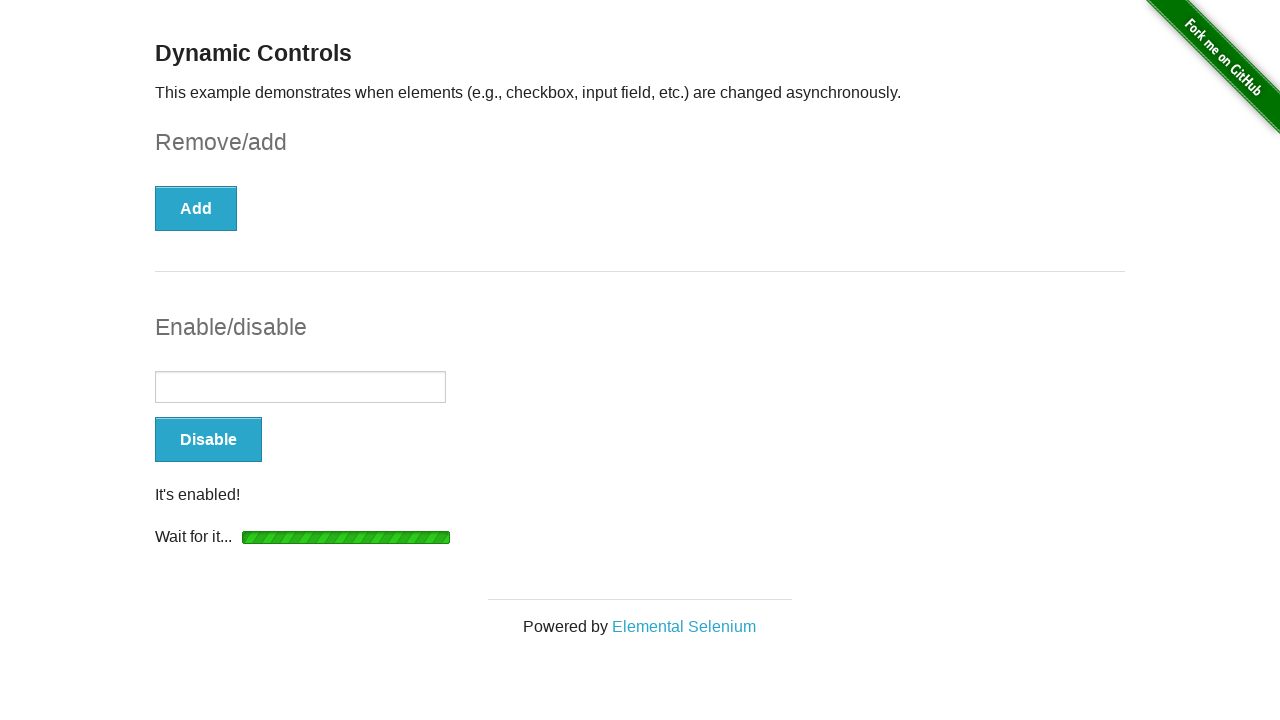

Verified message text shows 'It's enabled!'
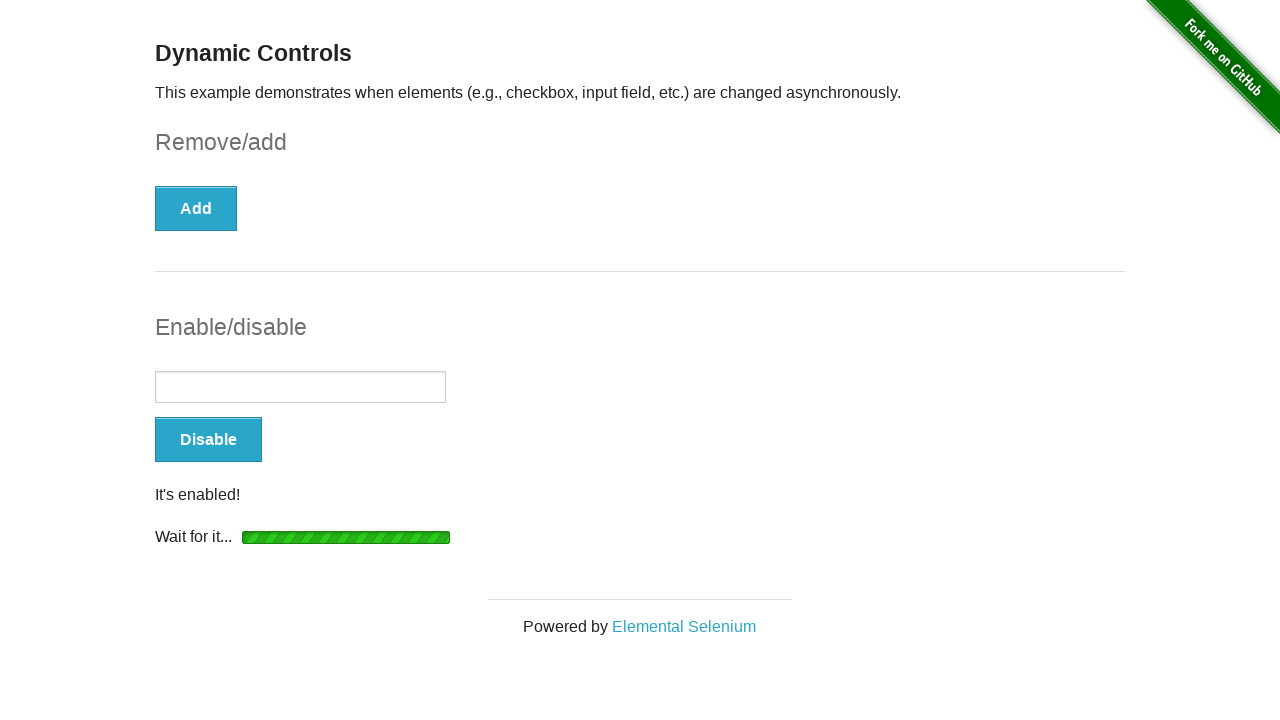

Verified input field is enabled
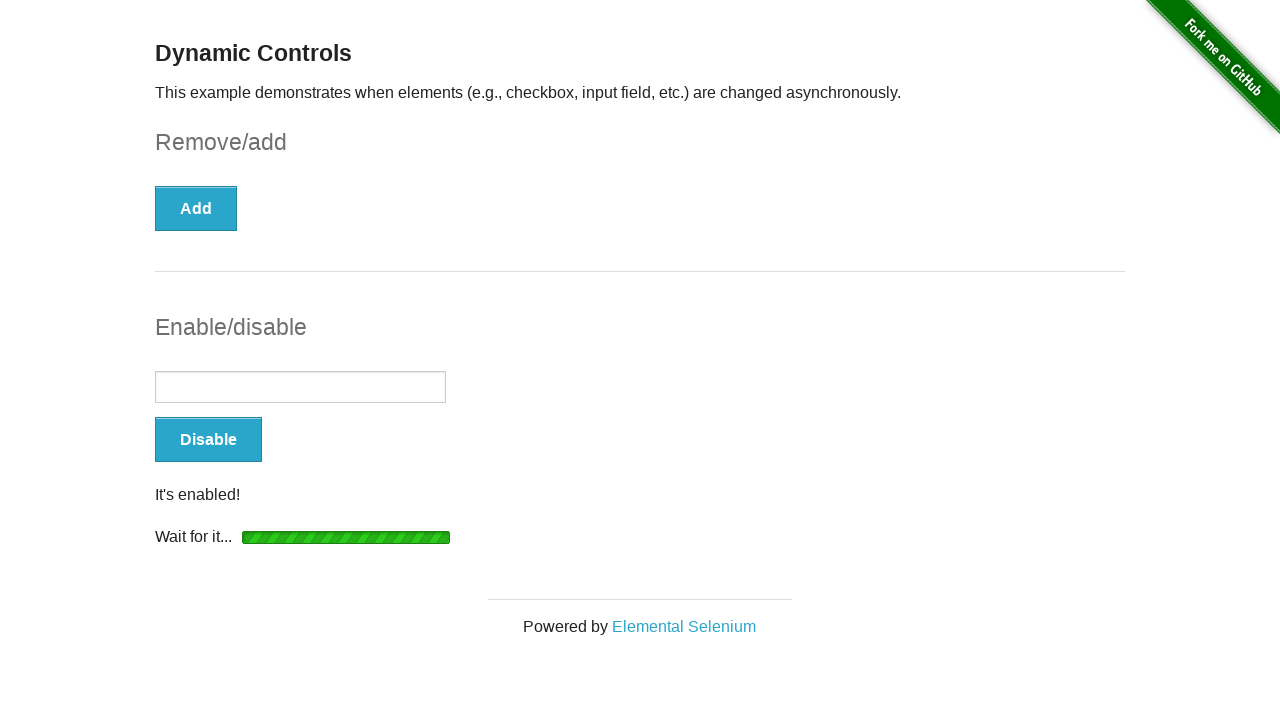

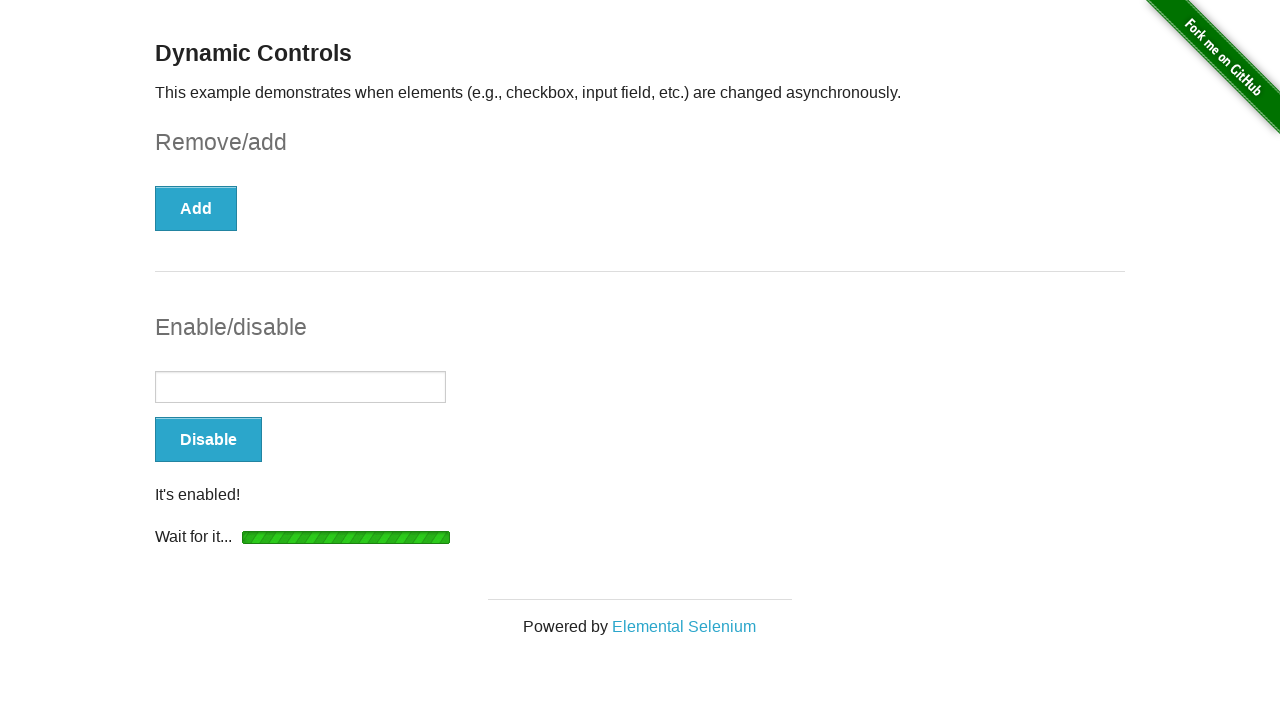